Navigates to OrangeHRM demo site and verifies the URL redirects to the login page

Starting URL: https://opensource-demo.orangehrmlive.com/

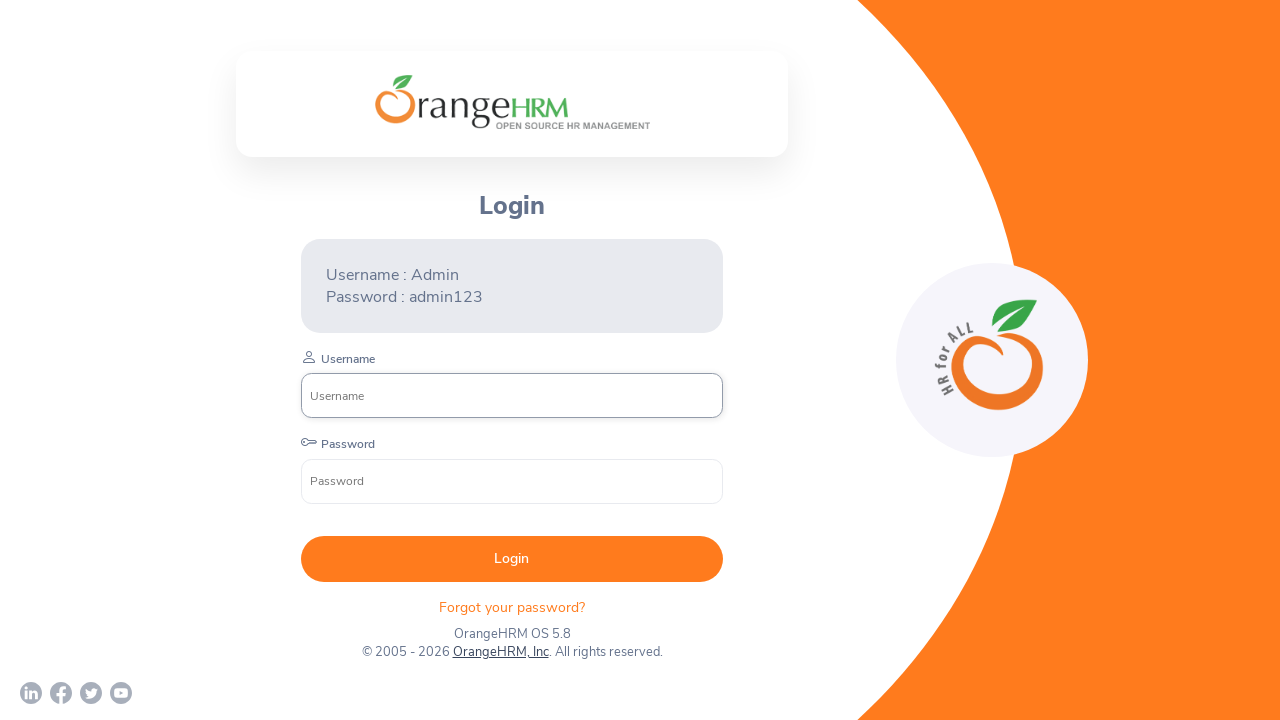

Waited for page to load with networkidle state
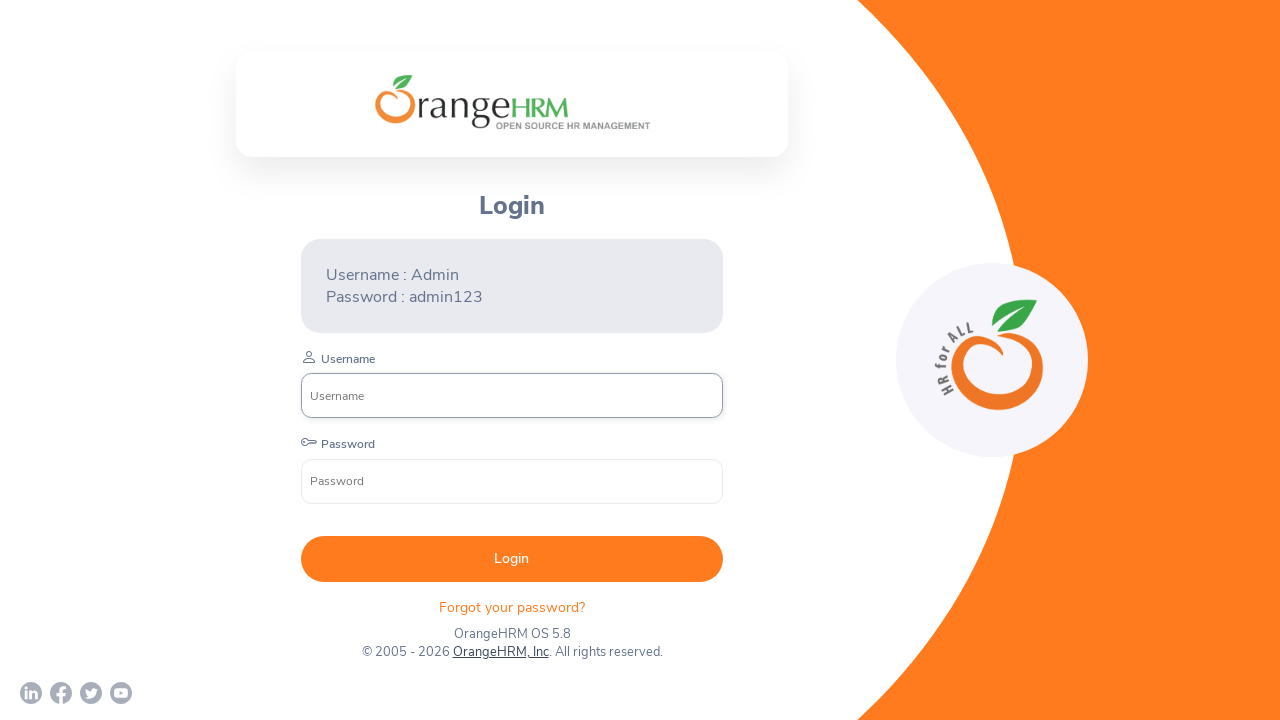

Retrieved current URL: https://opensource-demo.orangehrmlive.com/web/index.php/auth/login
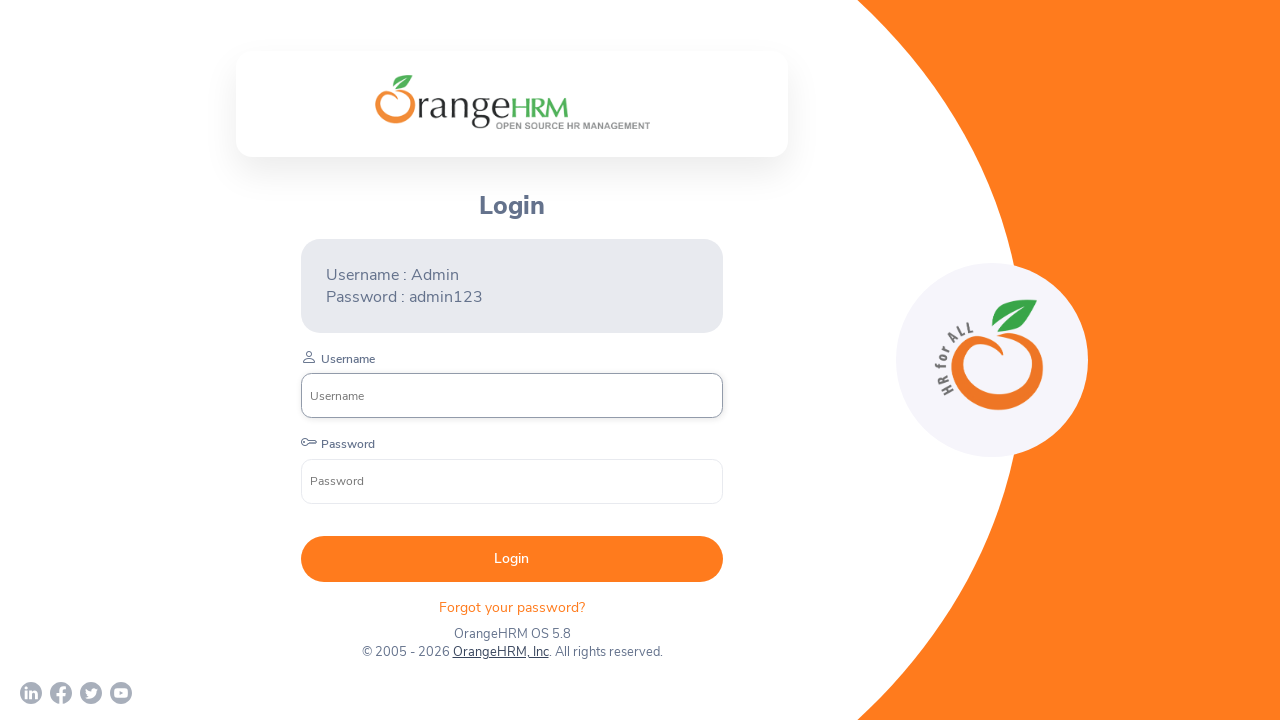

Verified URL redirected to login page
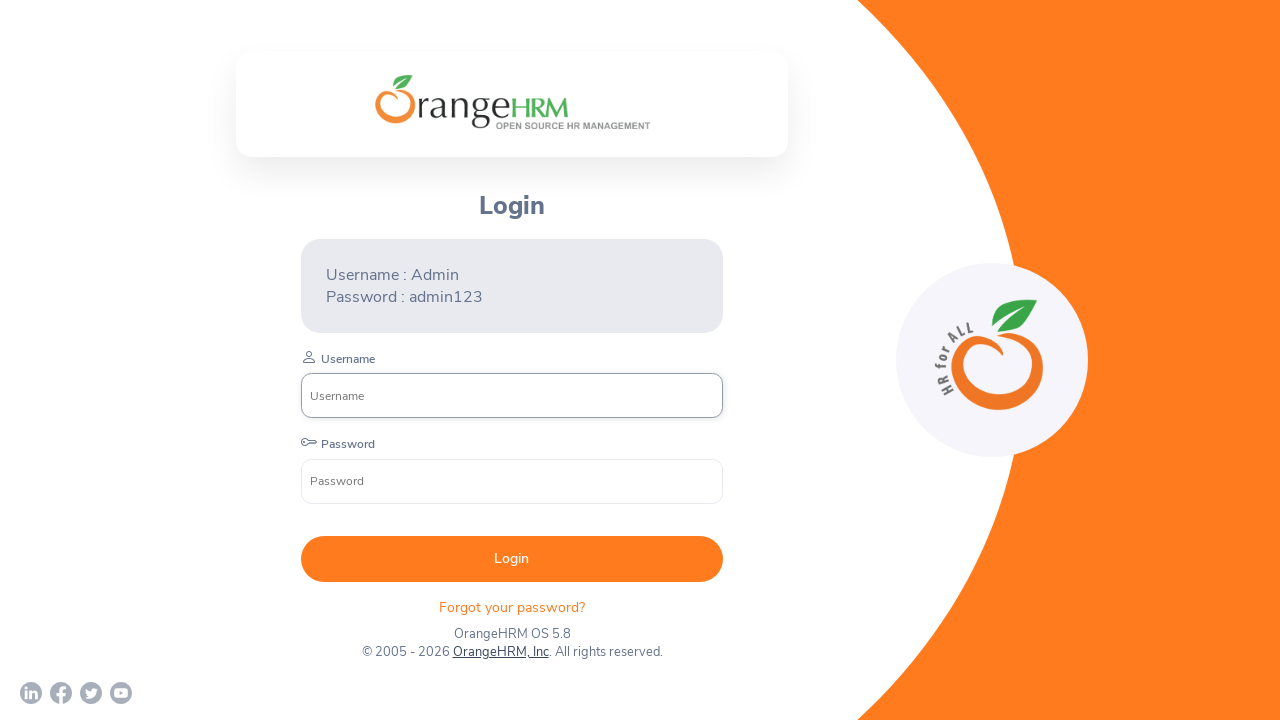

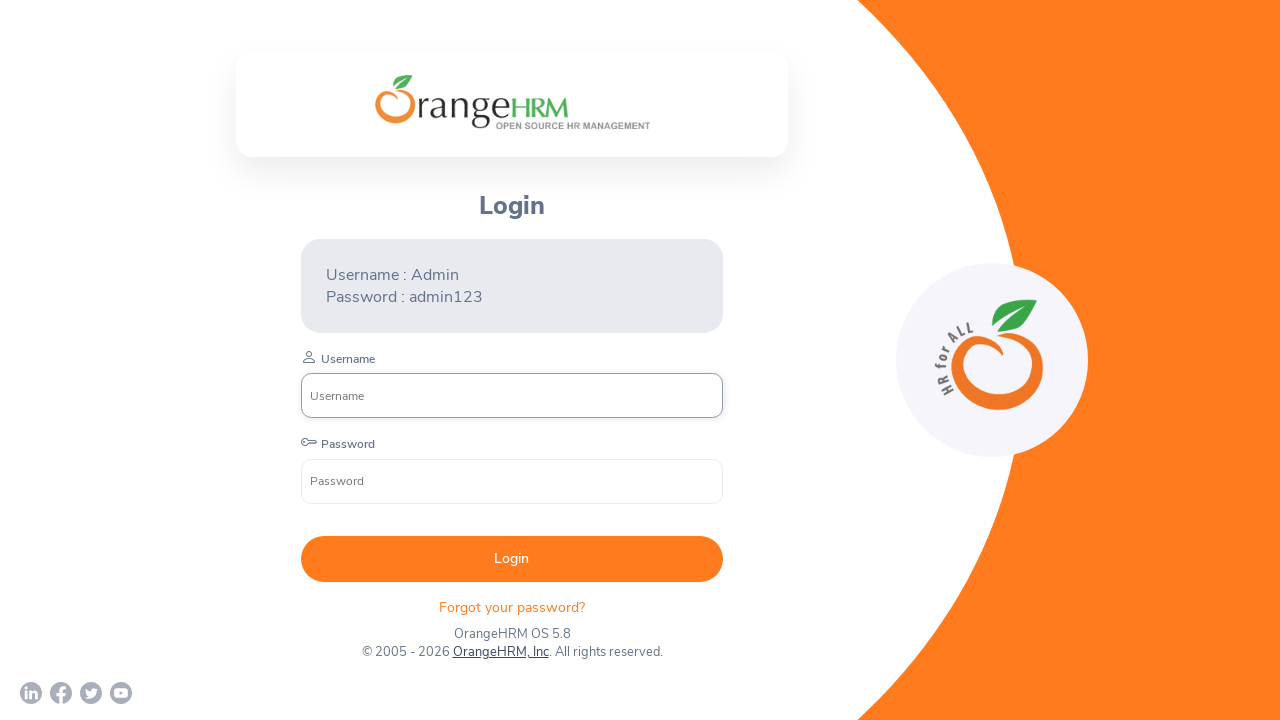